Tests hover functionality by moving mouse over the second user avatar image and verifying the hidden user name becomes visible

Starting URL: http://the-internet.herokuapp.com/hovers

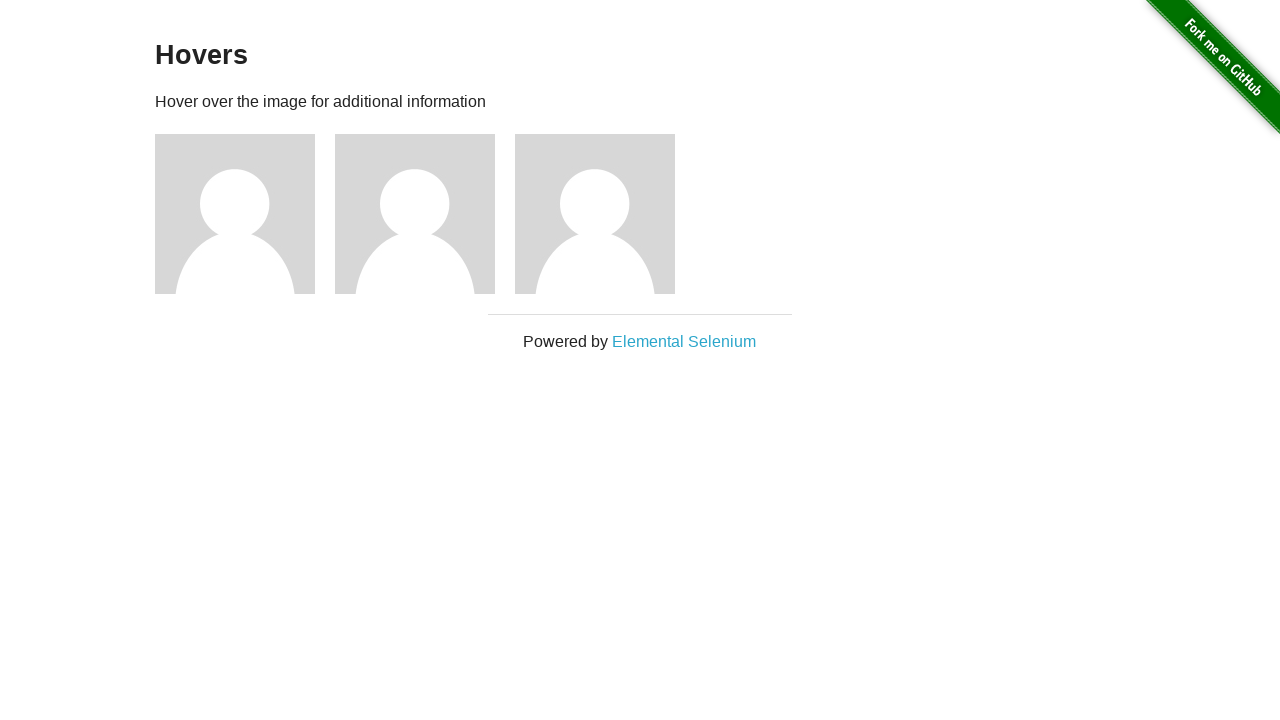

Located the second user avatar image
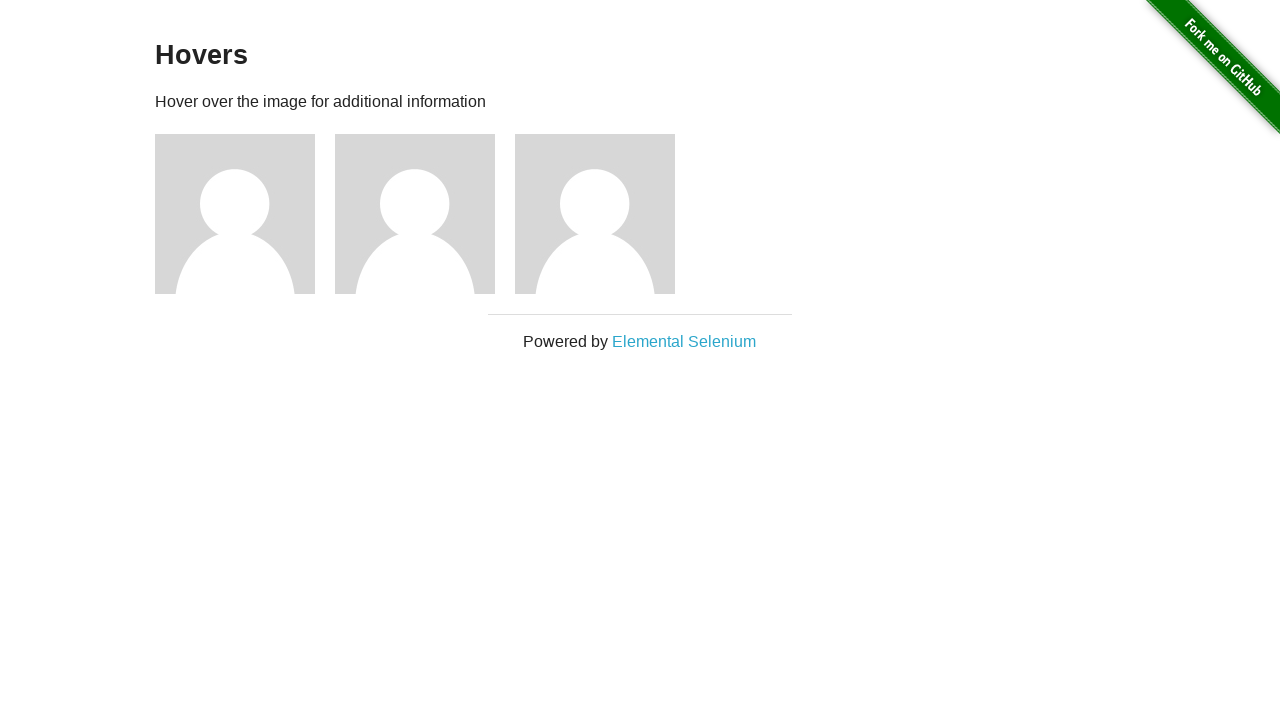

Hovered over the second user avatar image at (415, 214) on #content > div > div:nth-child(4) > img
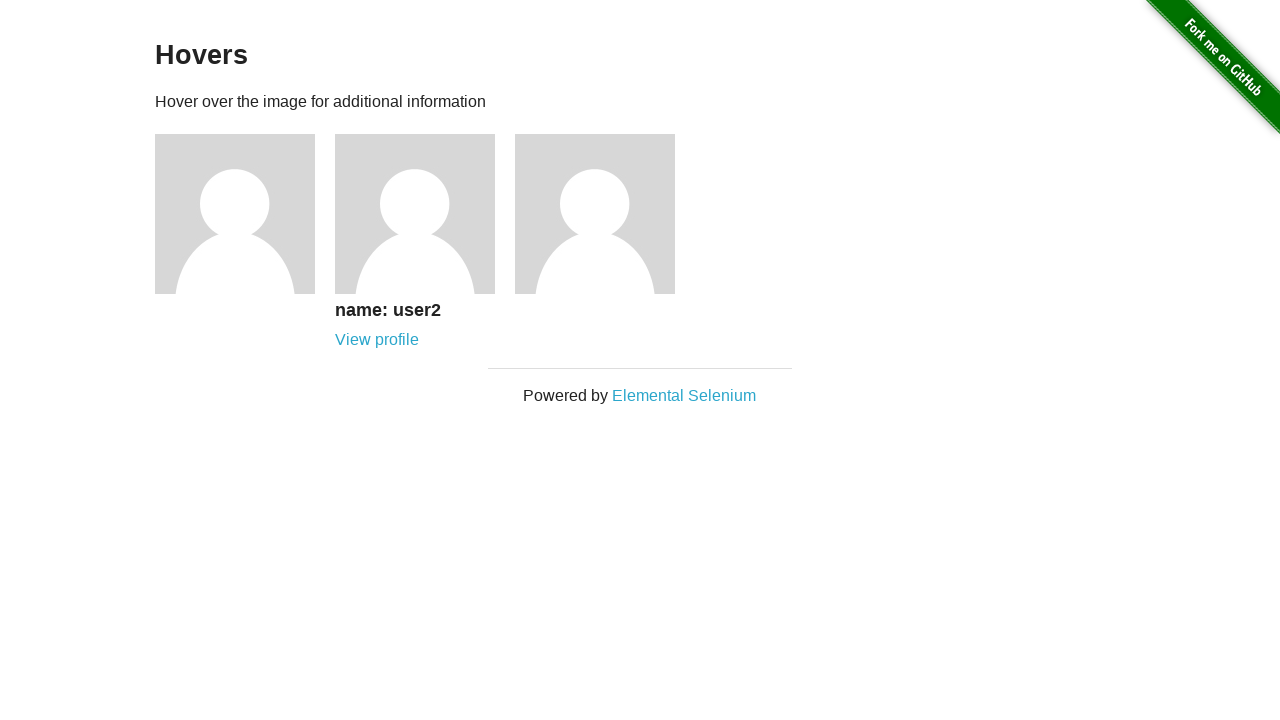

Located the hidden user name element
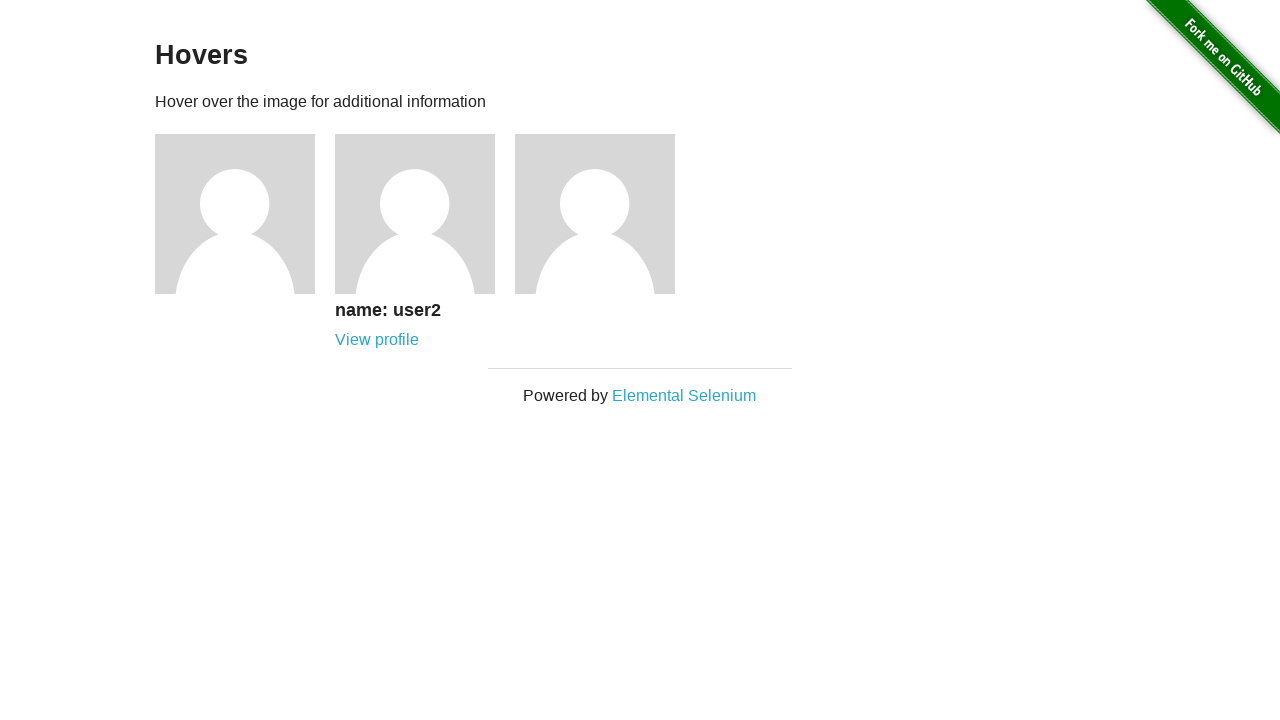

Verified that the hidden user name became visible after hovering
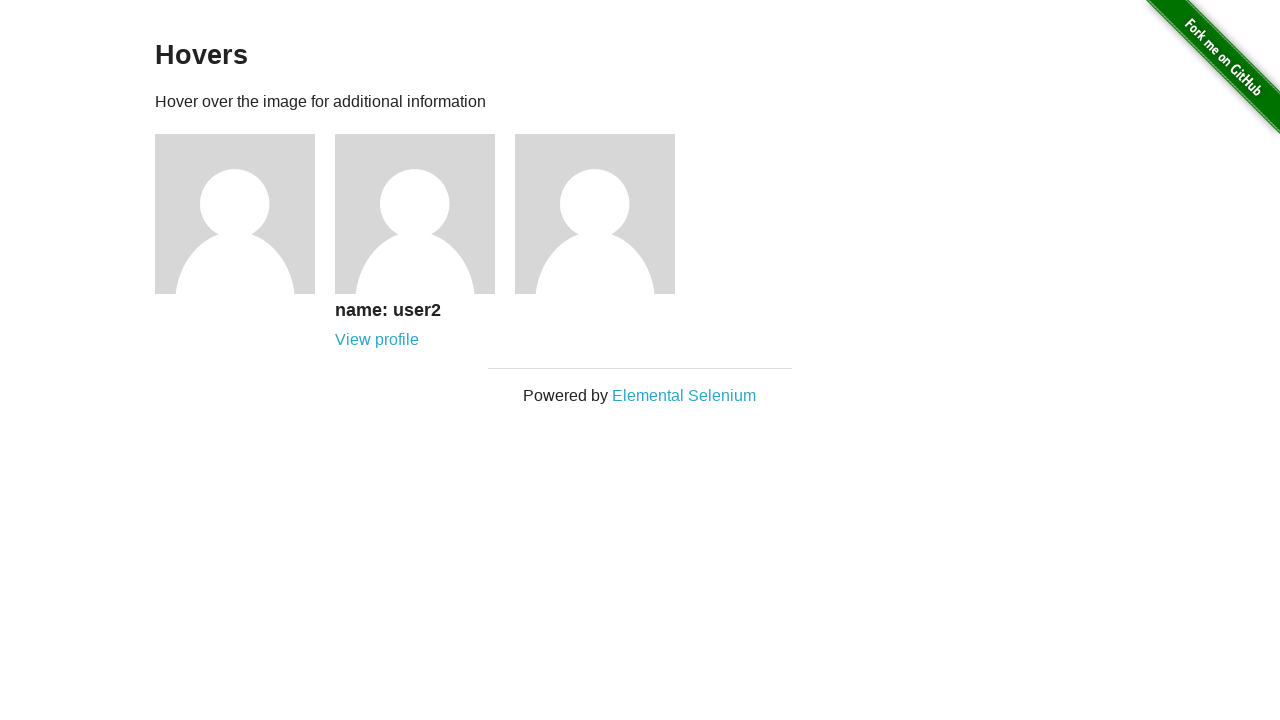

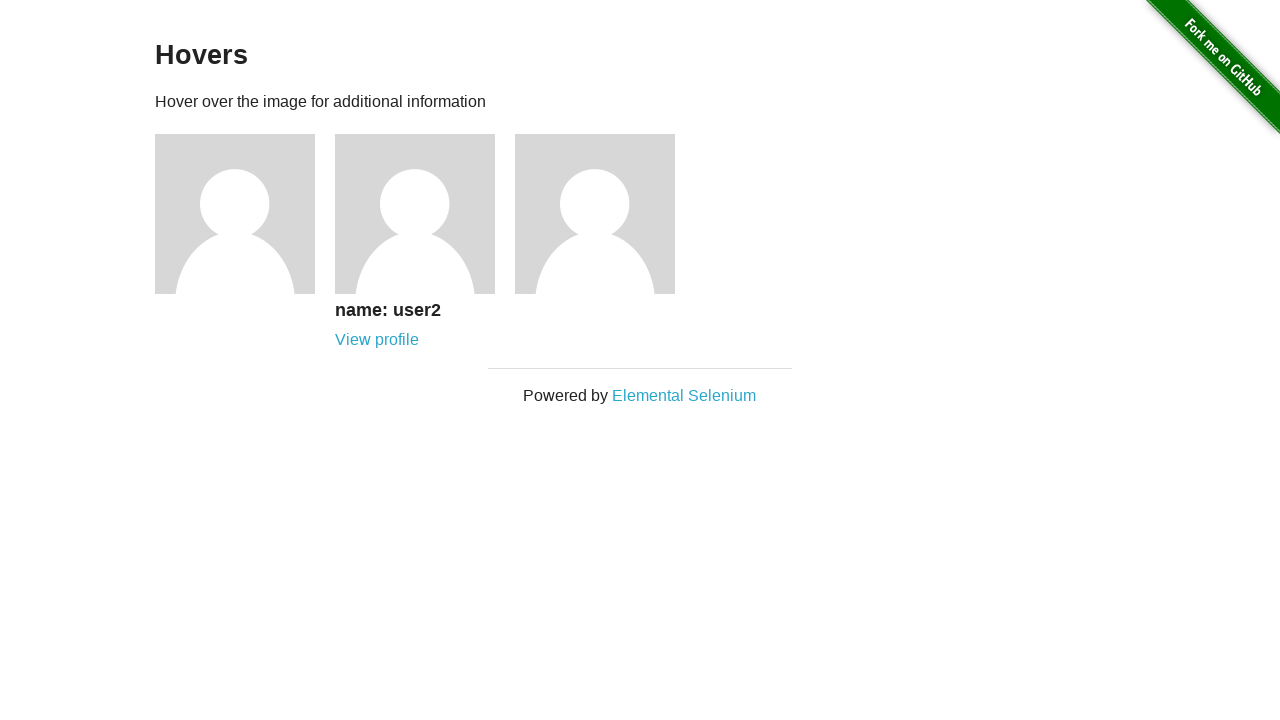